Navigates to a test automation practice page and verifies that input elements are present on the page

Starting URL: https://testautomationpractice.blogspot.com/

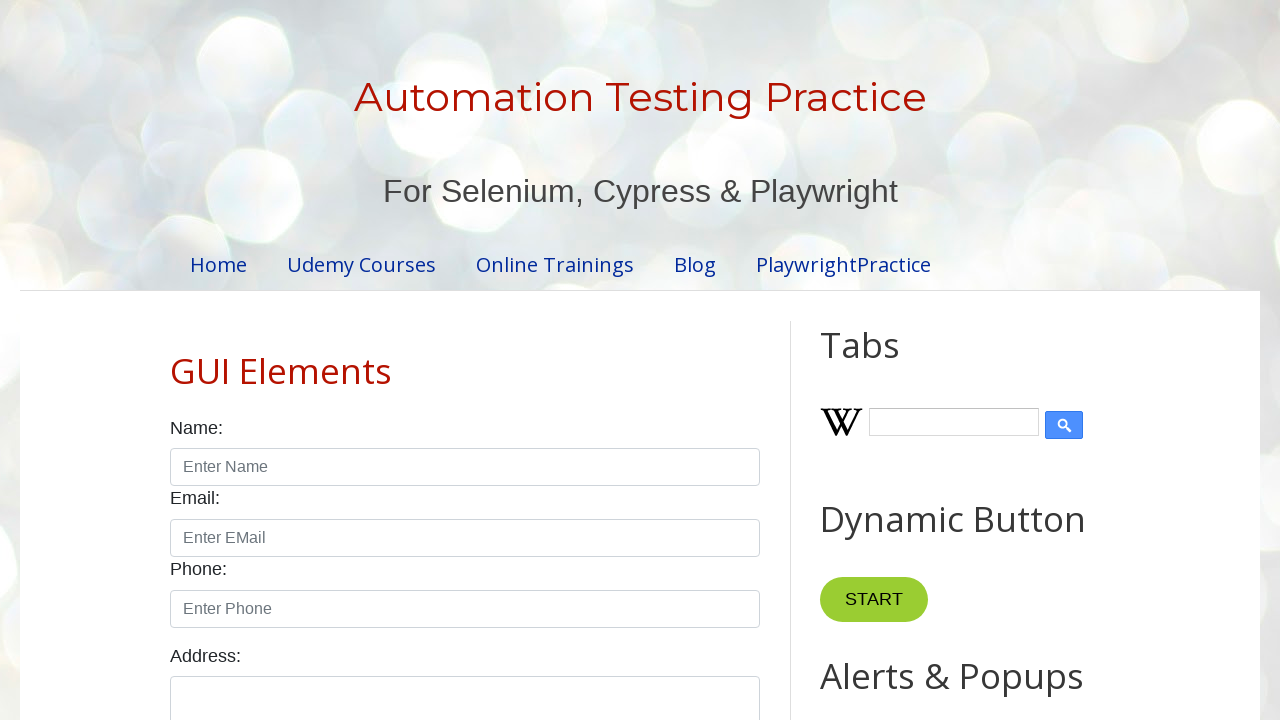

Navigated to test automation practice page
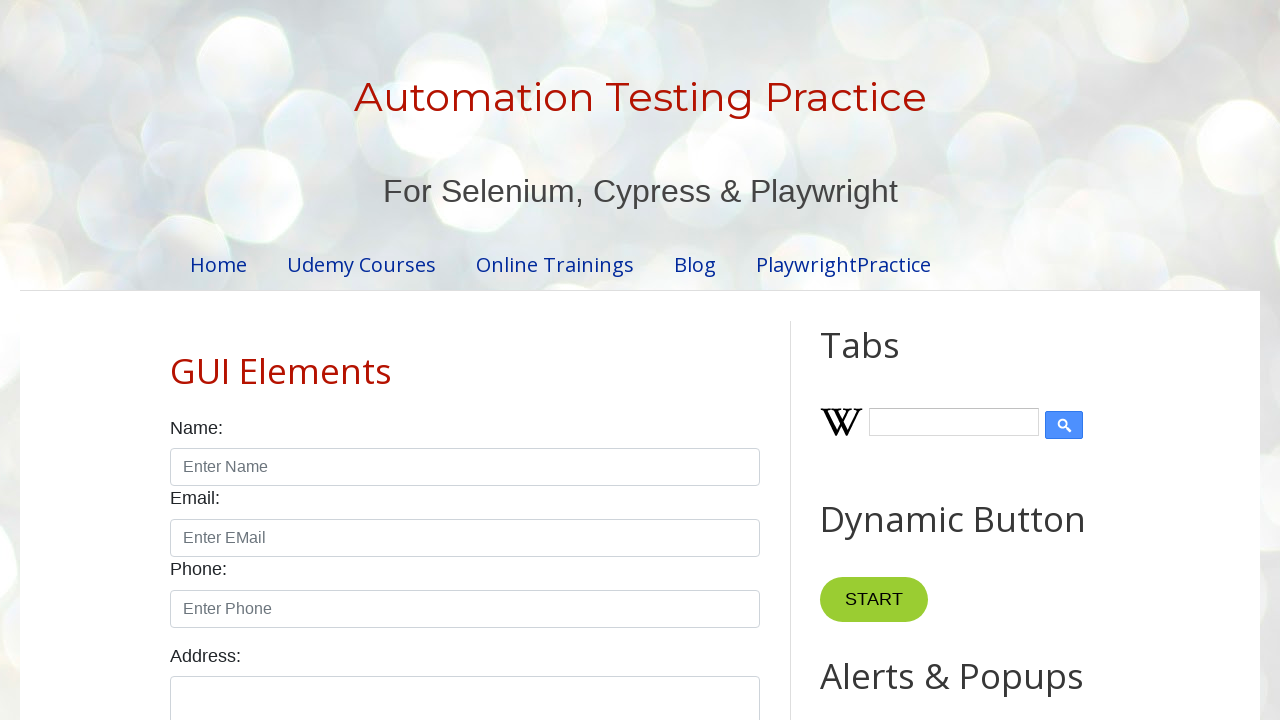

Waited for input elements to be present on page
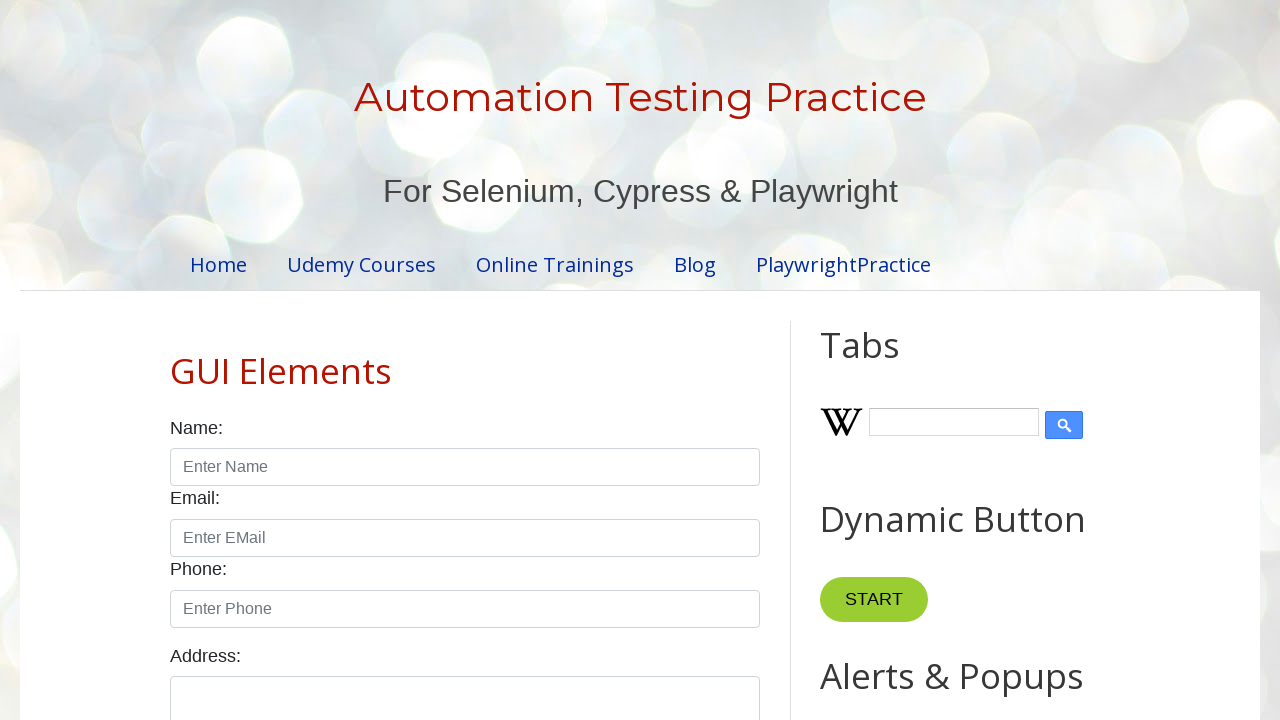

Located all input elements on page
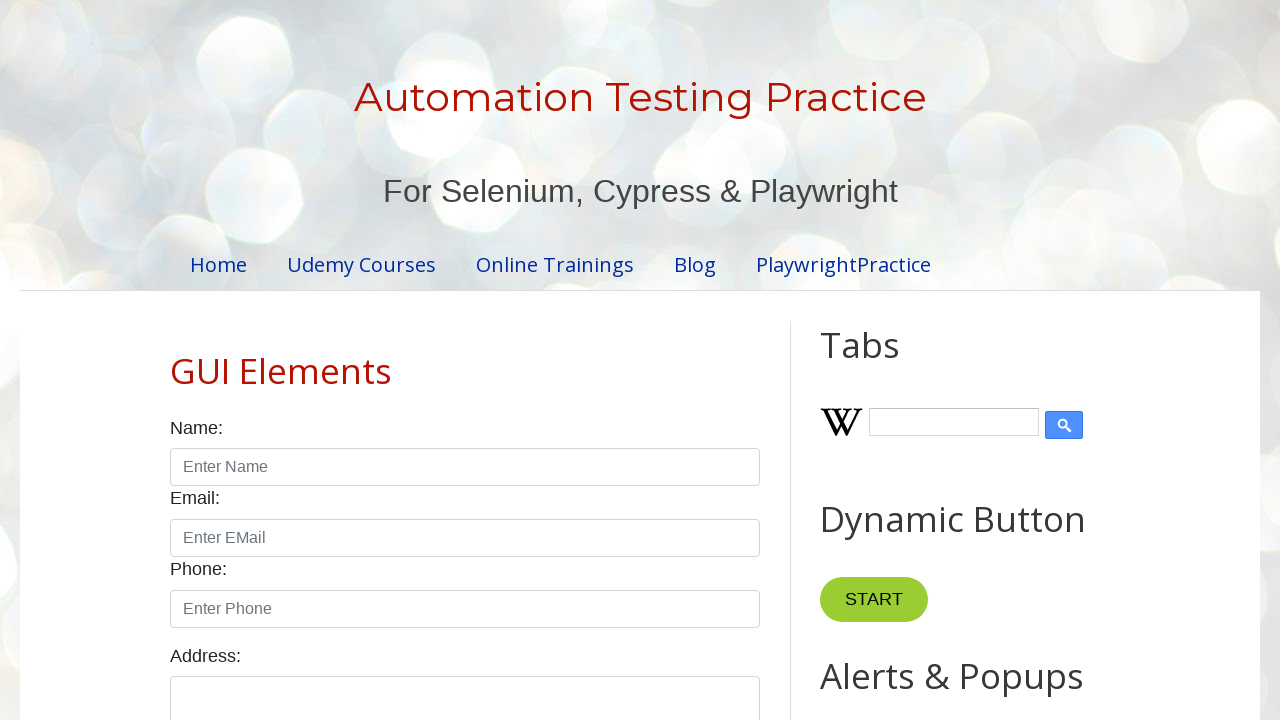

Verified first input element is ready
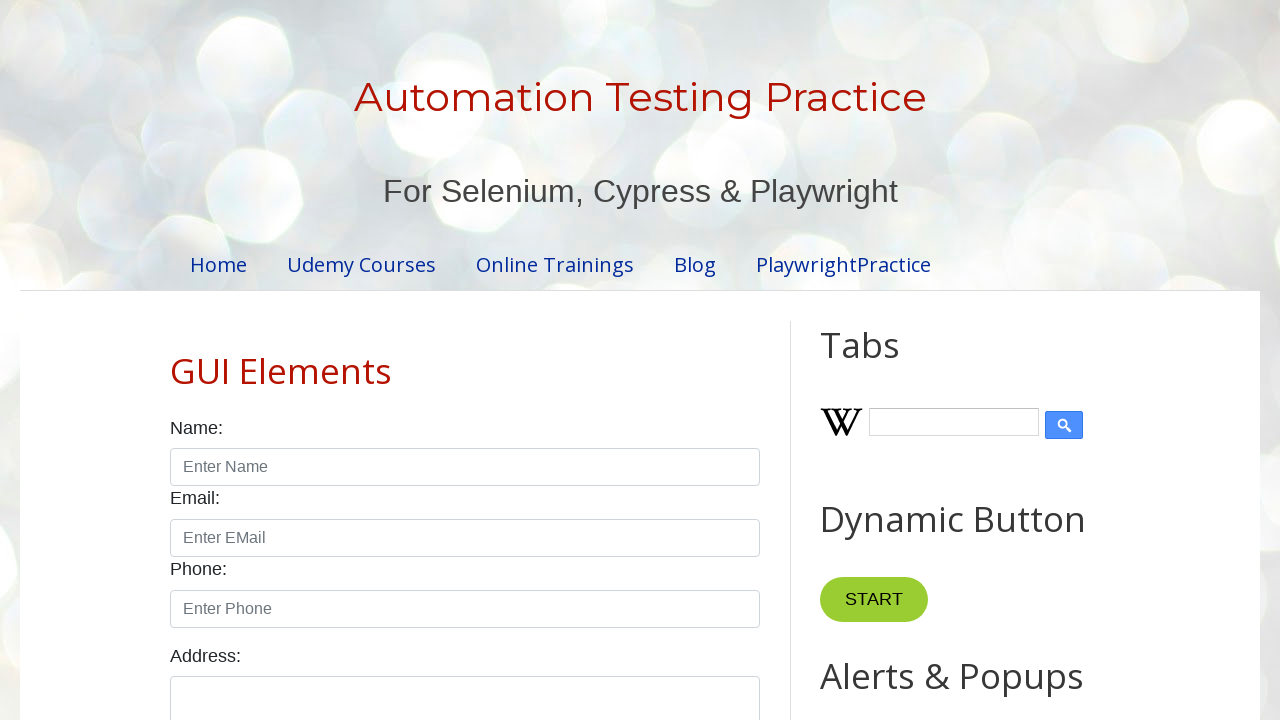

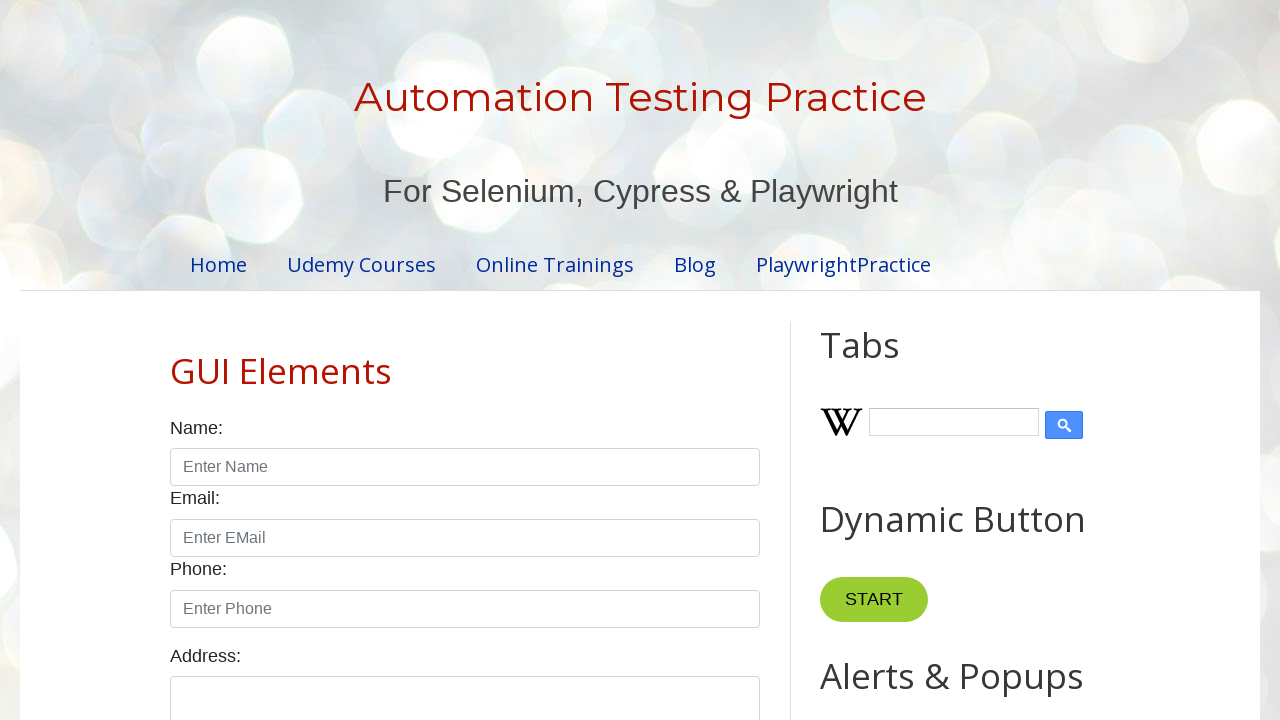